Navigates to Flipkart homepage and verifies that the current URL matches the expected welcome page URL

Starting URL: https://www.flipkart.com/

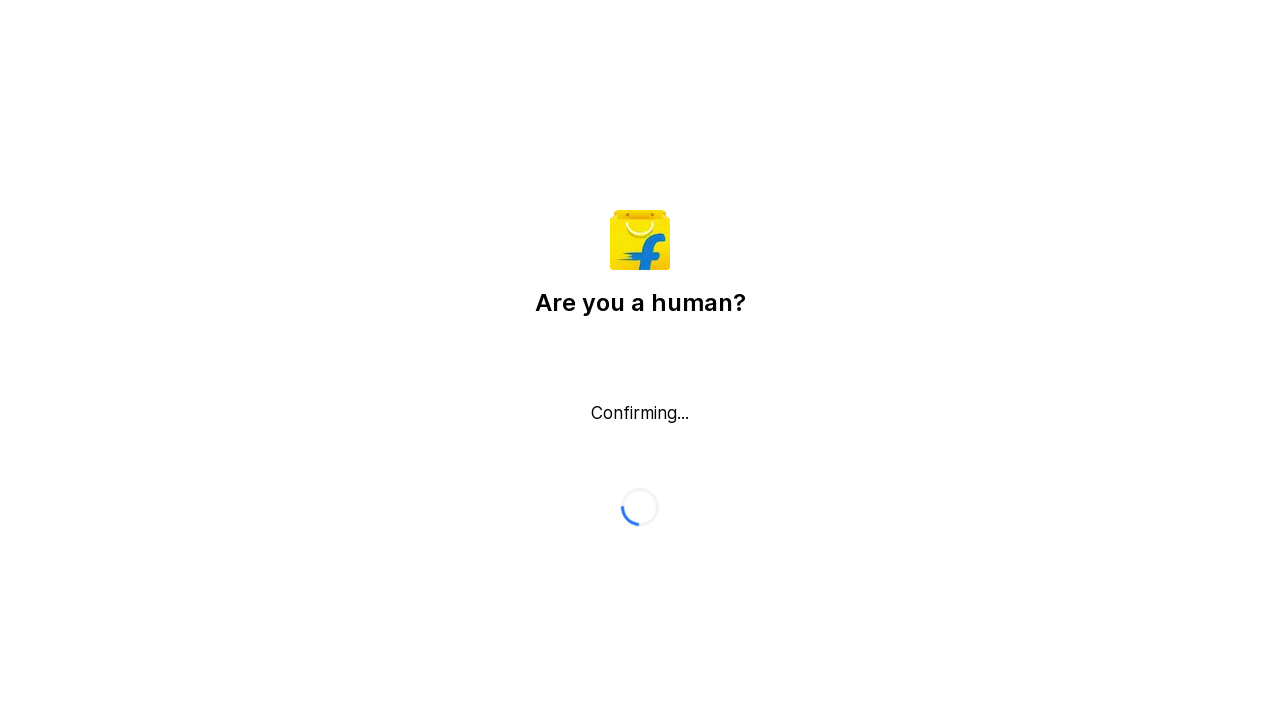

Retrieved current URL from page
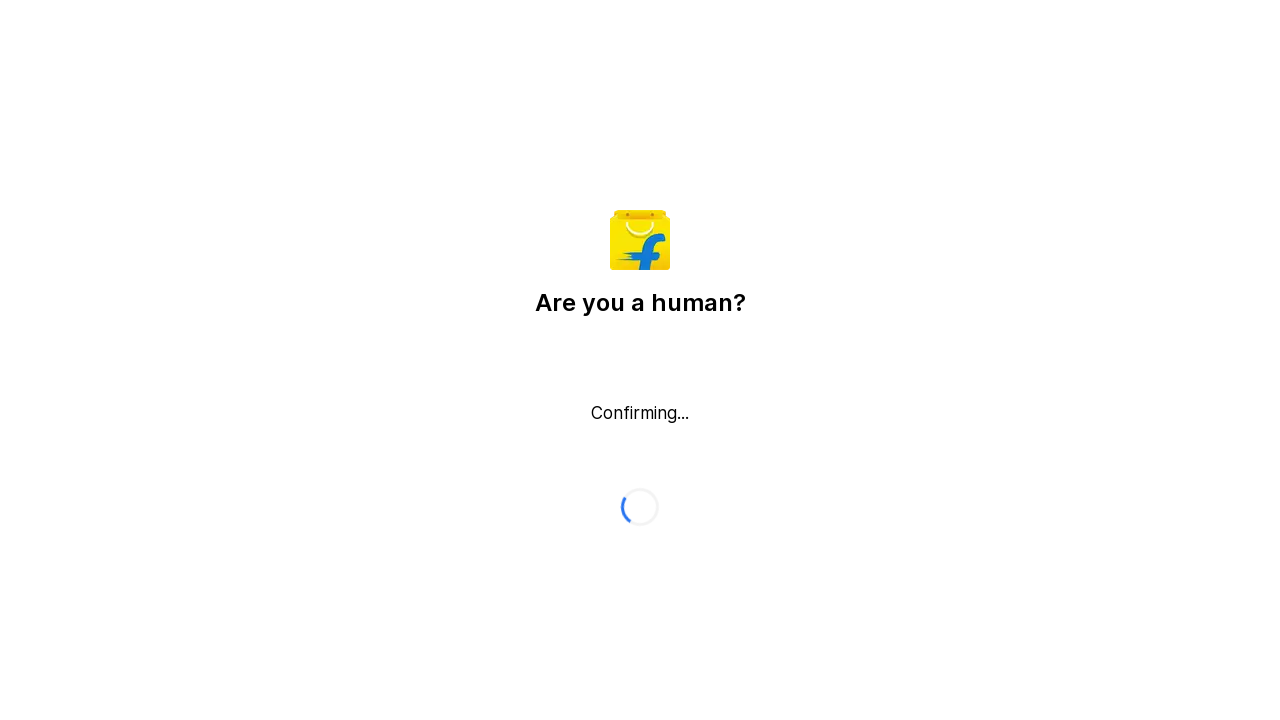

Printed current URL to console
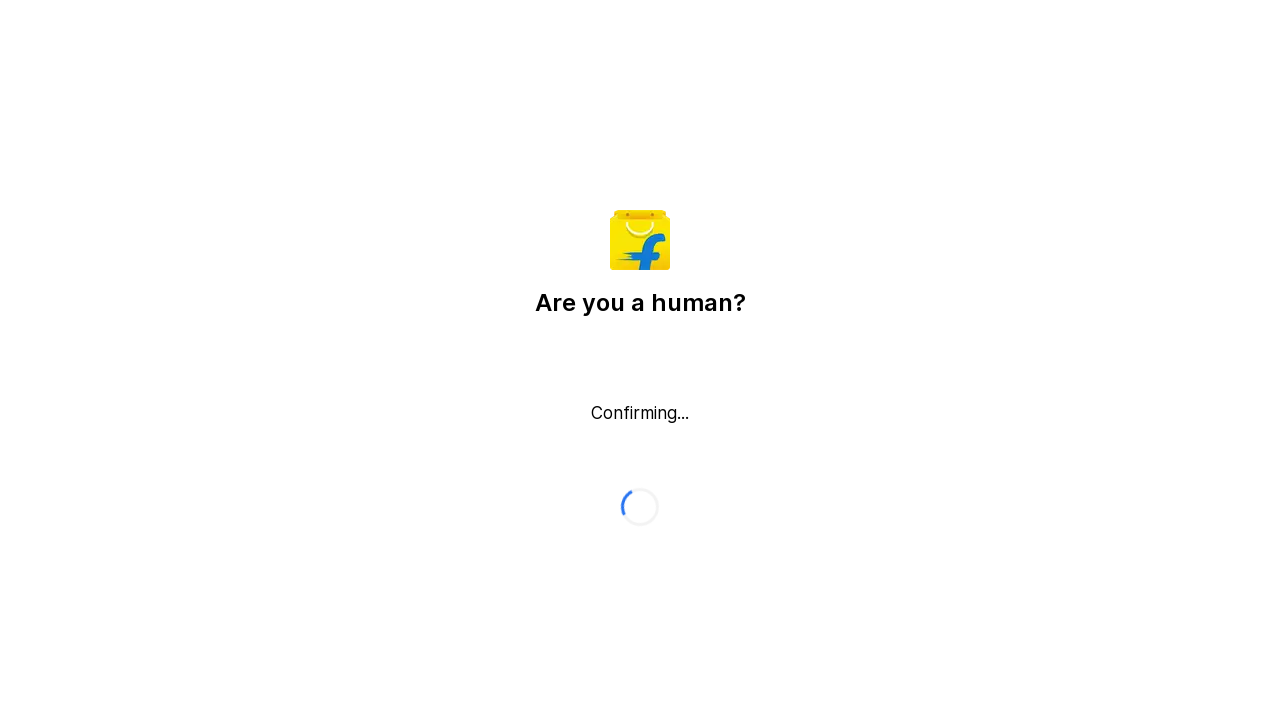

Confirmed: Current URL matches expected Flipkart homepage URL
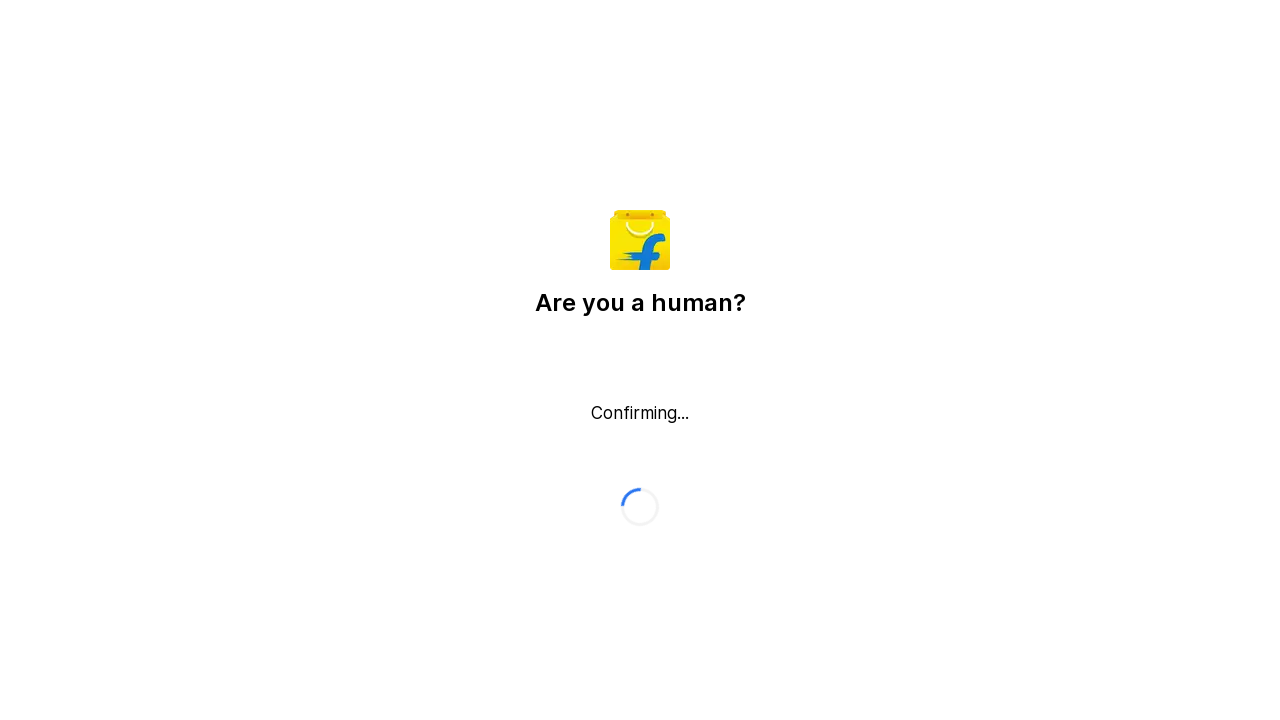

Asserted that 'flipkart.com' is present in current URL
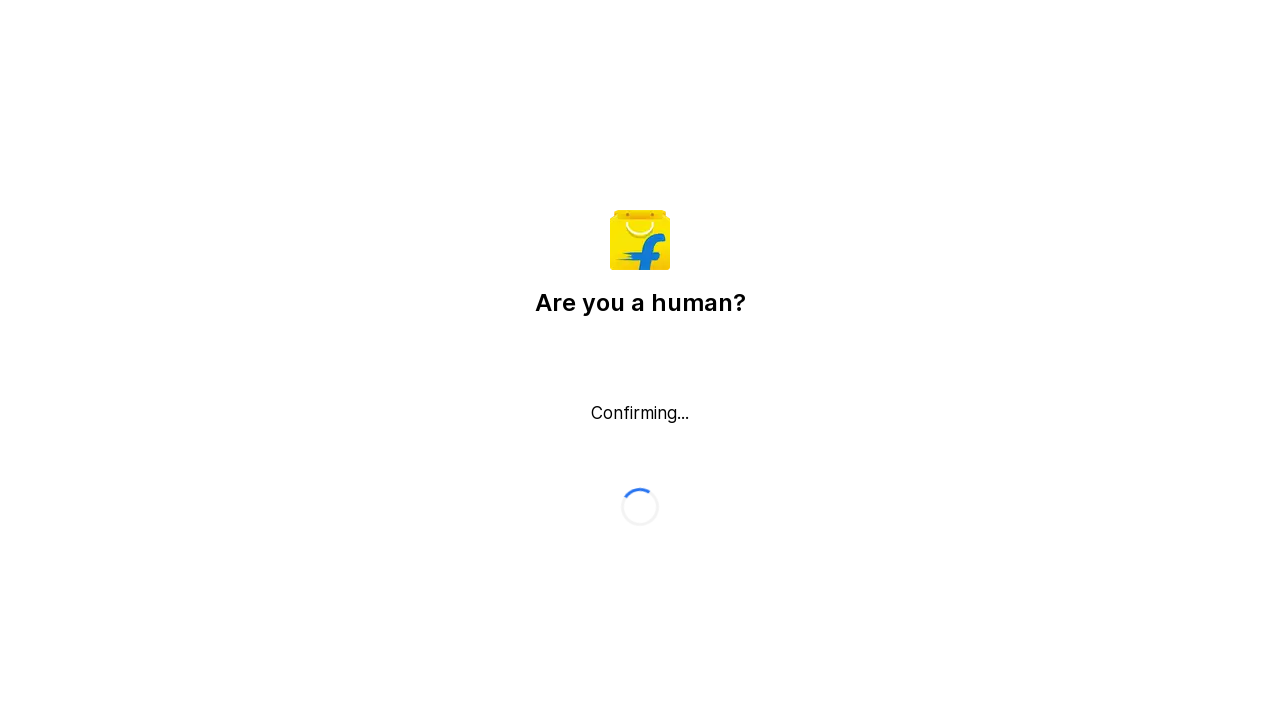

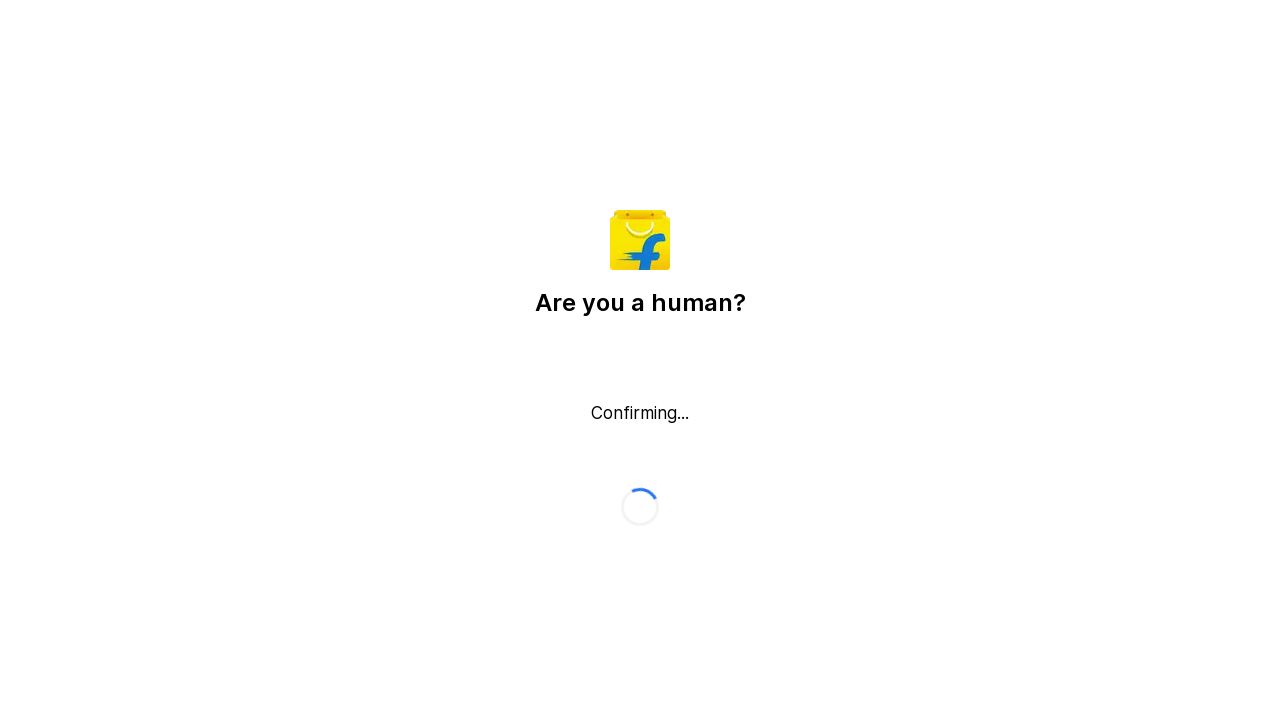